Tests that only the home folder is displayed when first arriving at the checkbox page

Starting URL: https://demoqa.com/elements

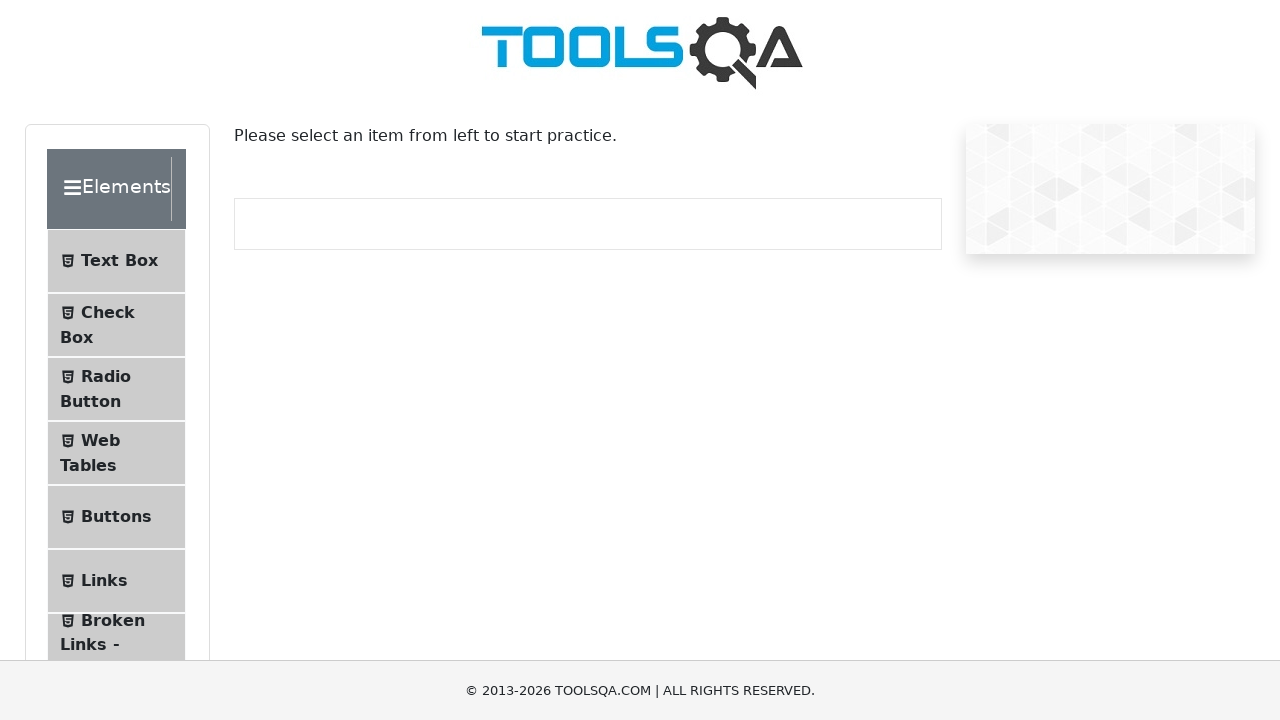

Clicked on Check Box menu item at (116, 325) on #item-1
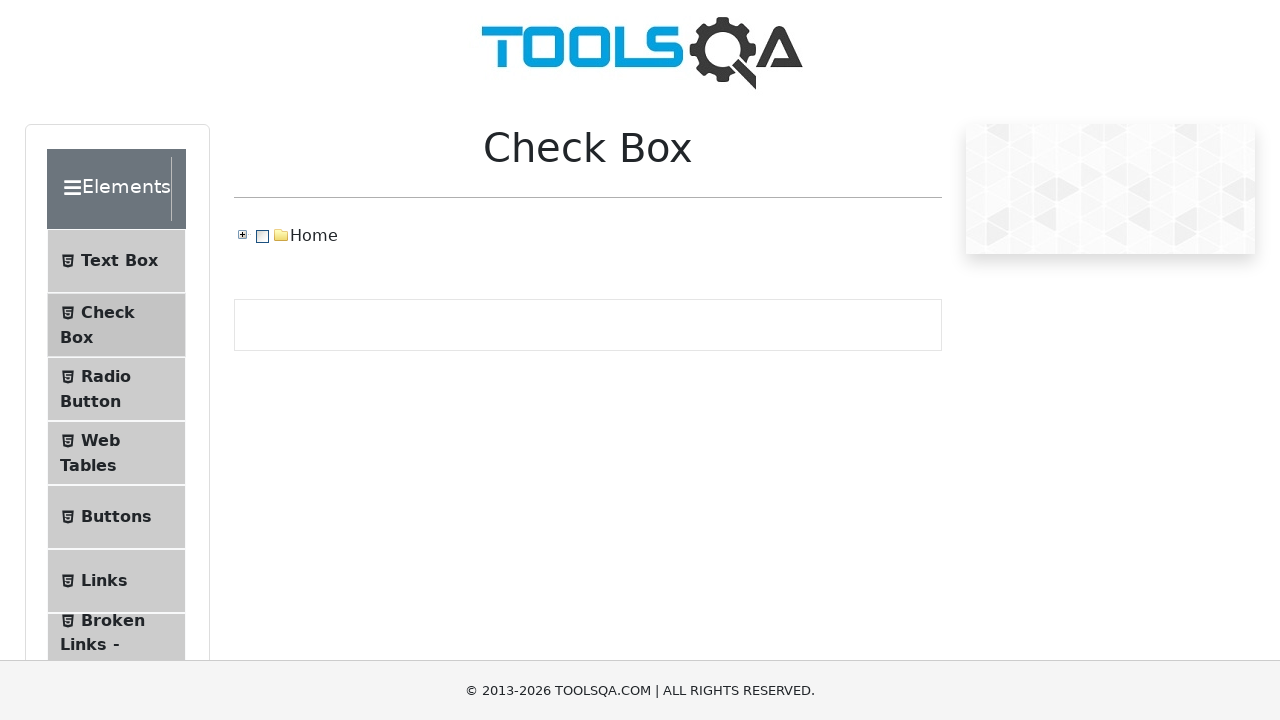

Verified that only Home folder is displayed when arriving at the checkbox page
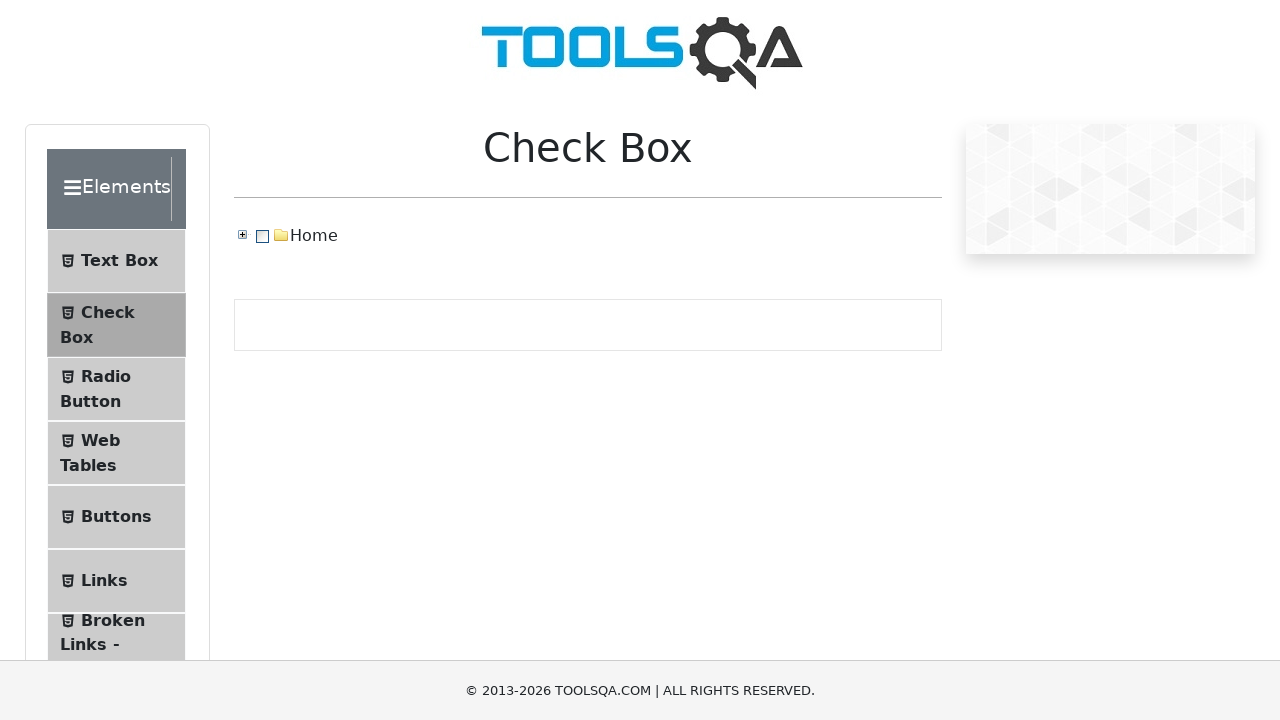

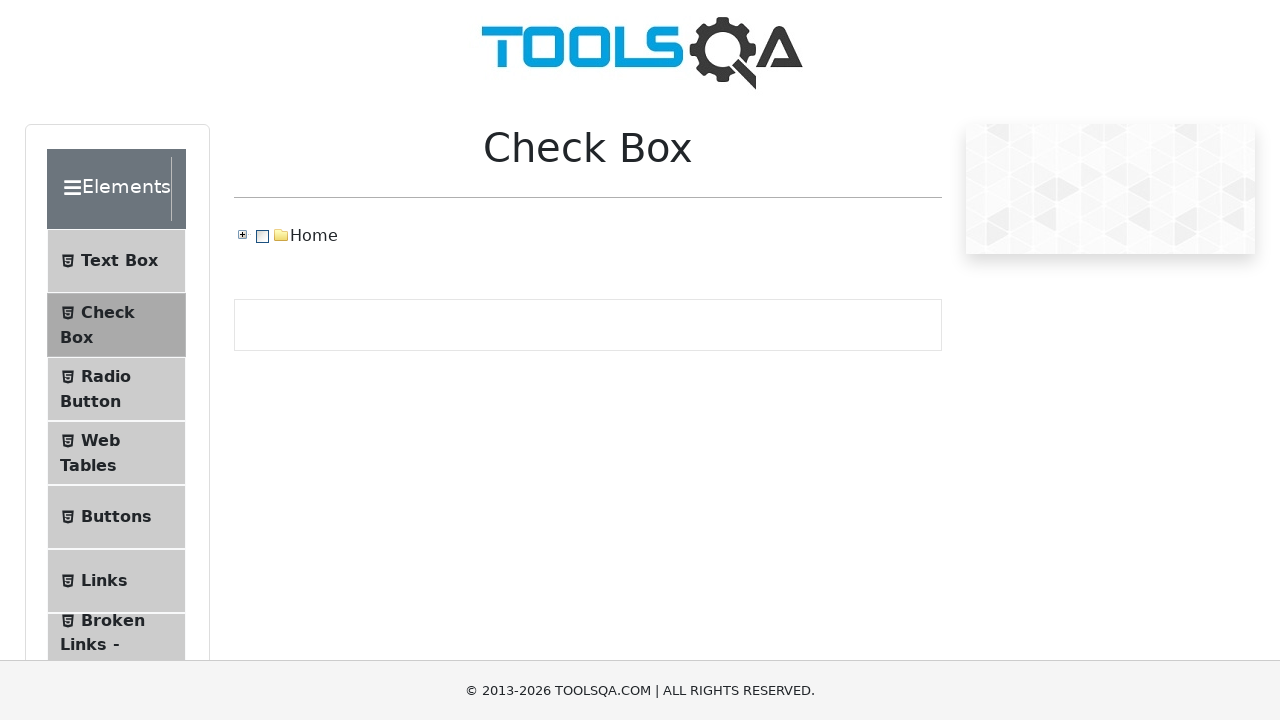